Tests opening a new tab, handling an alert in the child window, and returning to the parent window to input text

Starting URL: https://www.hyrtutorials.com/p/window-handles-practice.html

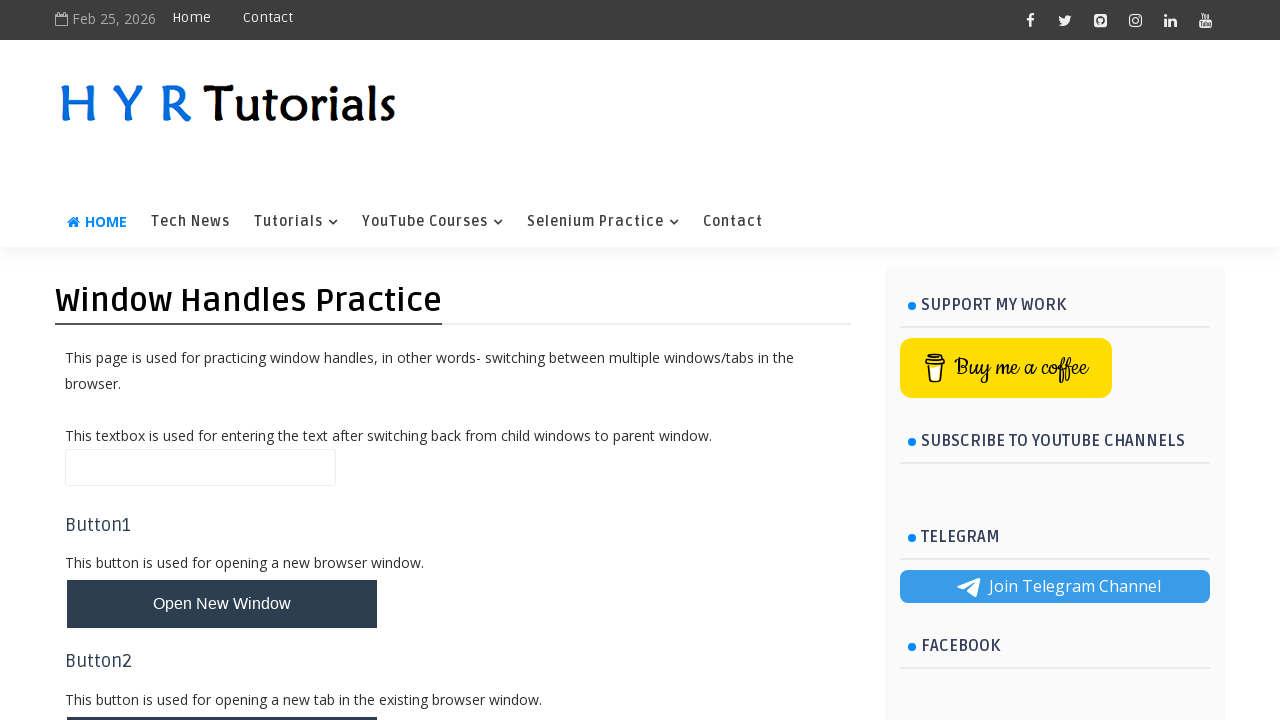

Scrolled down the page
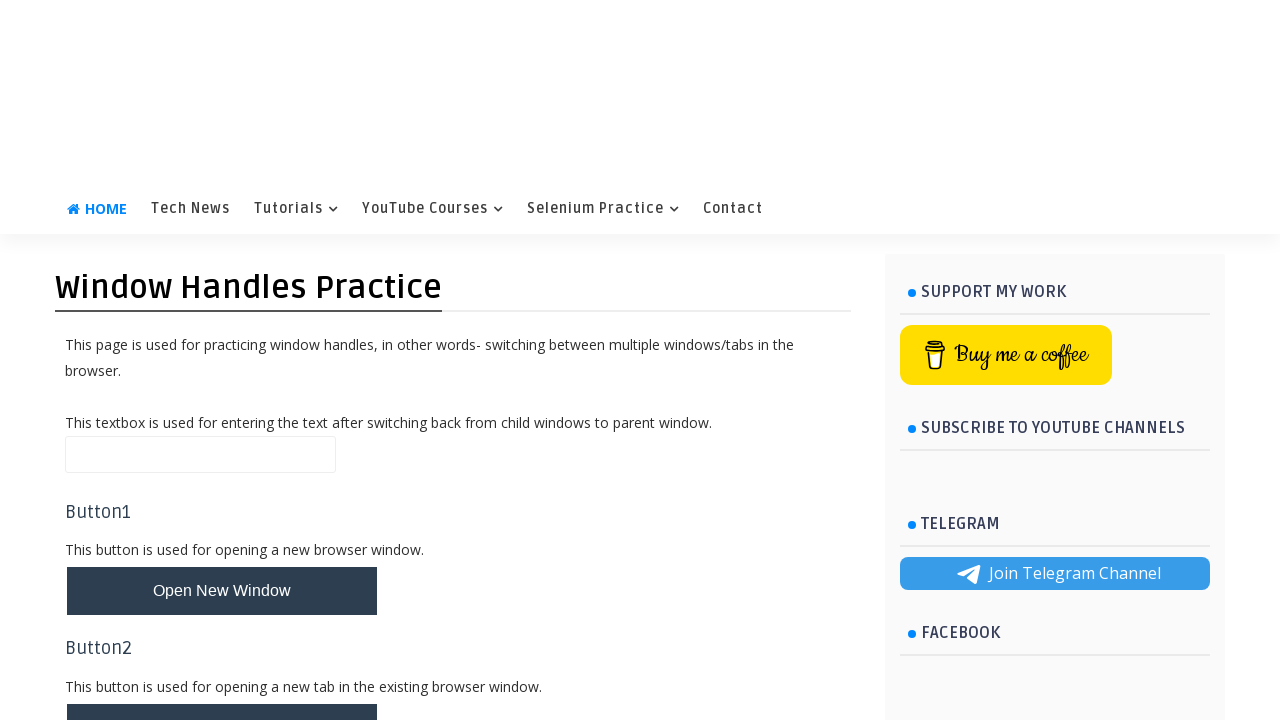

Clicked button to open new tab at (222, 226) on #newTabBtn
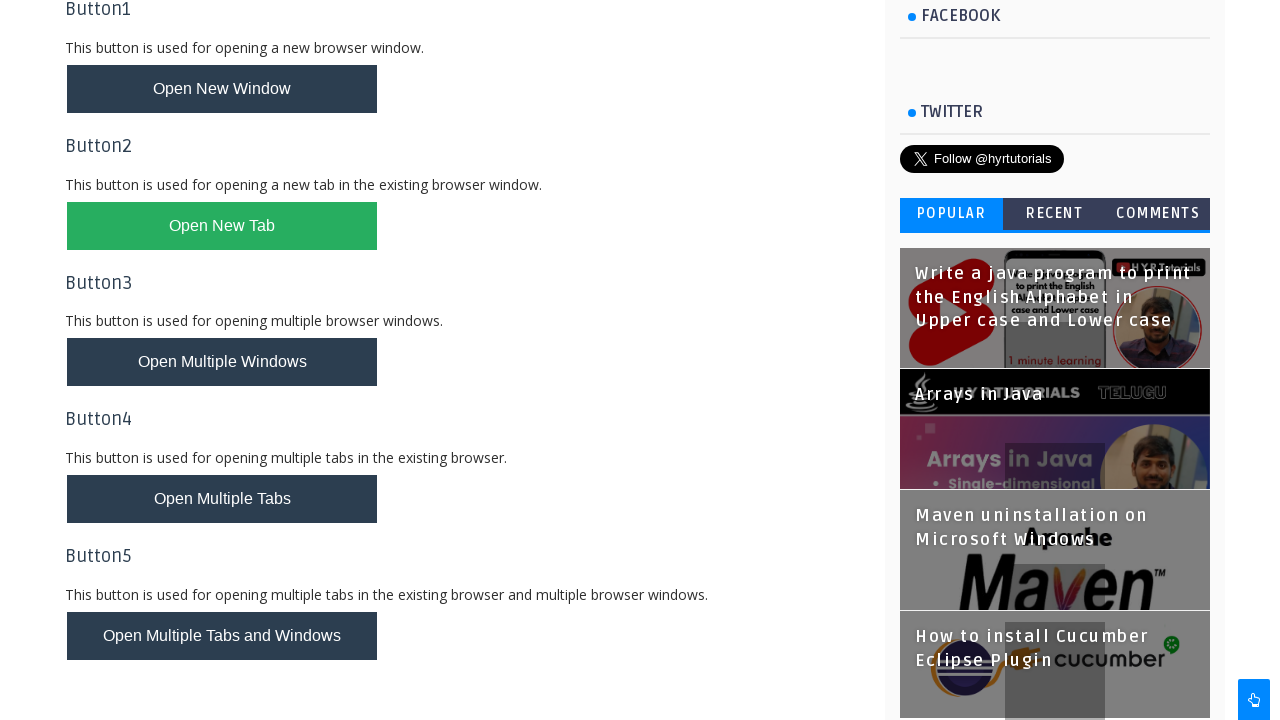

New tab/child window opened and reference stored
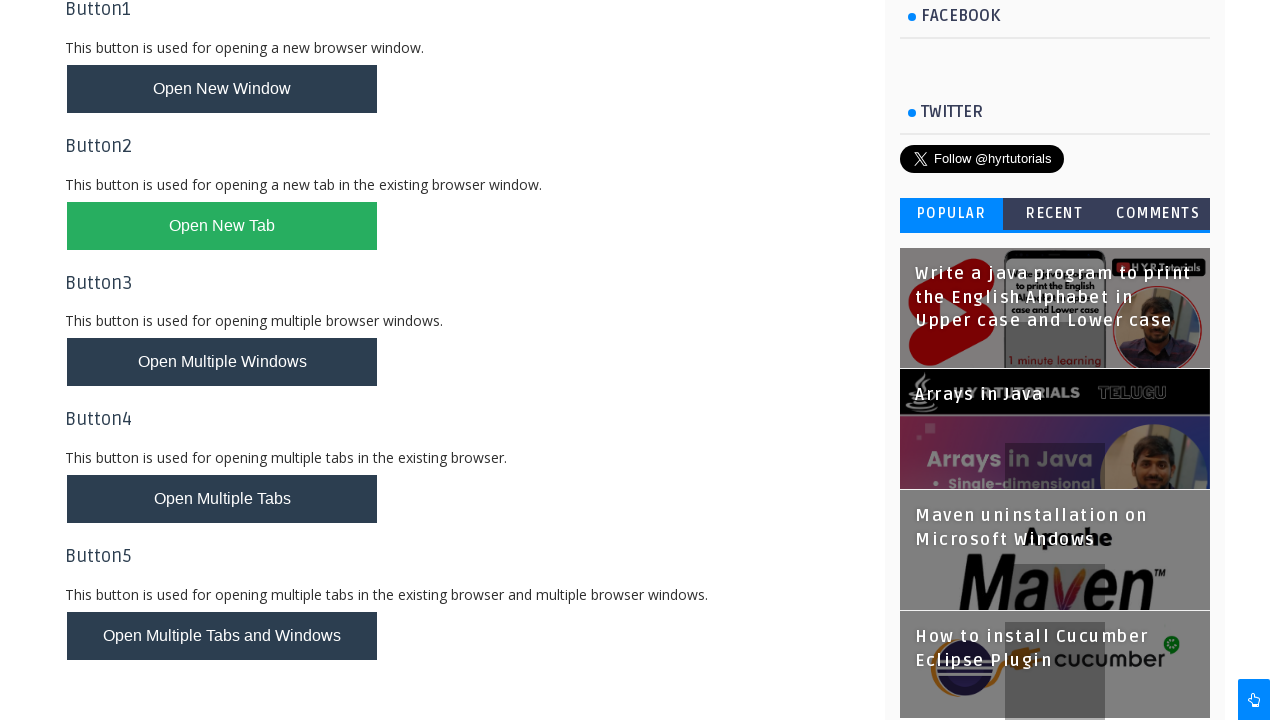

Set up dialog handler to accept alerts in child window
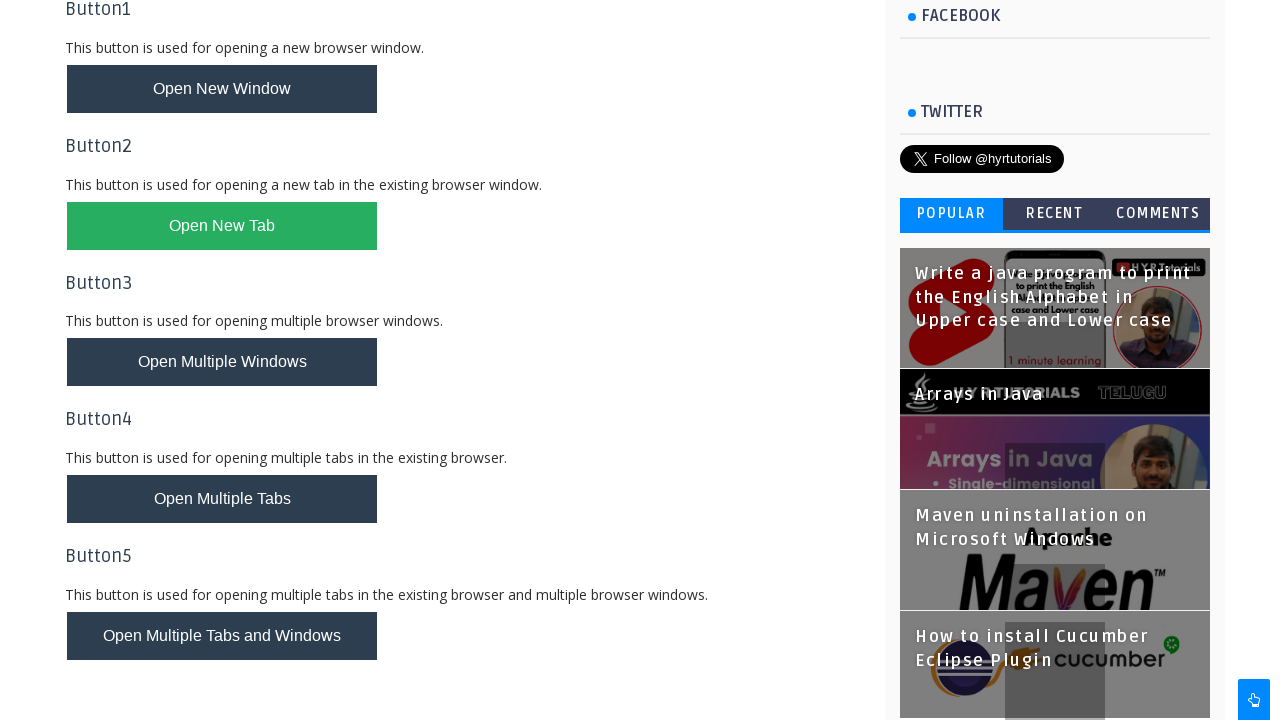

Clicked alert button in child window at (114, 494) on #alertBox
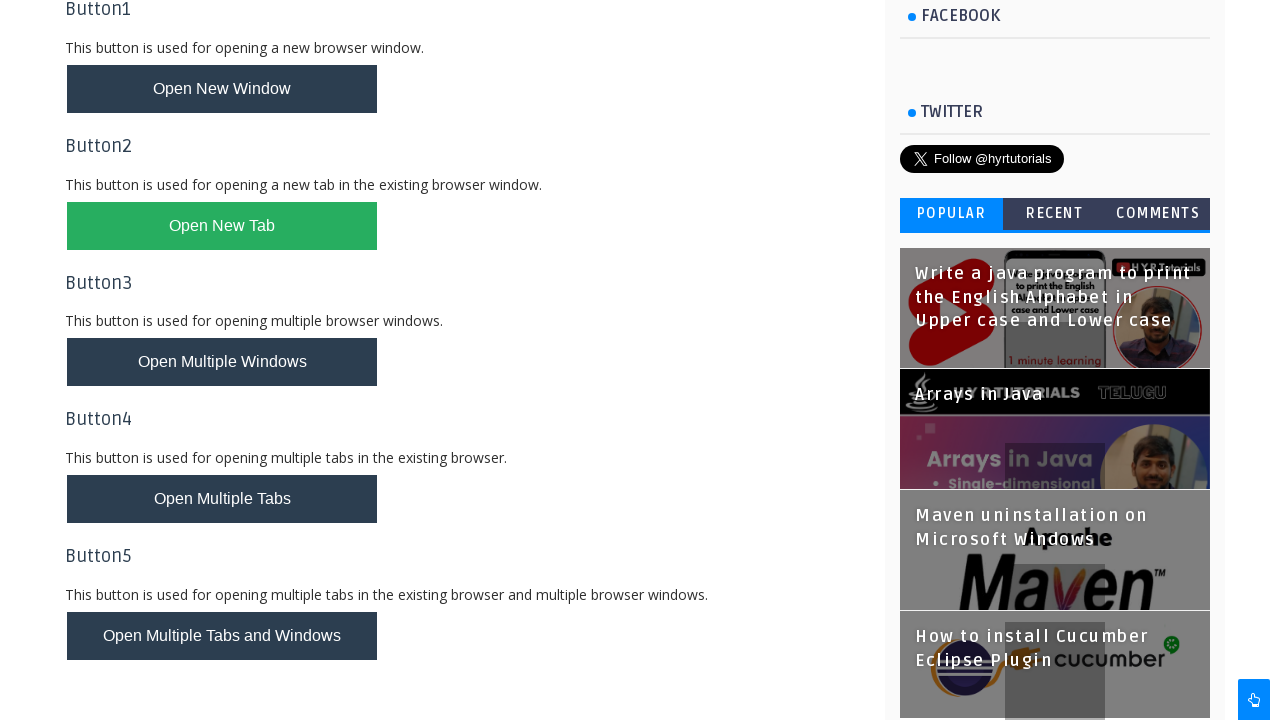

Filled name field with 'I am back in the parent window' in parent window on #name
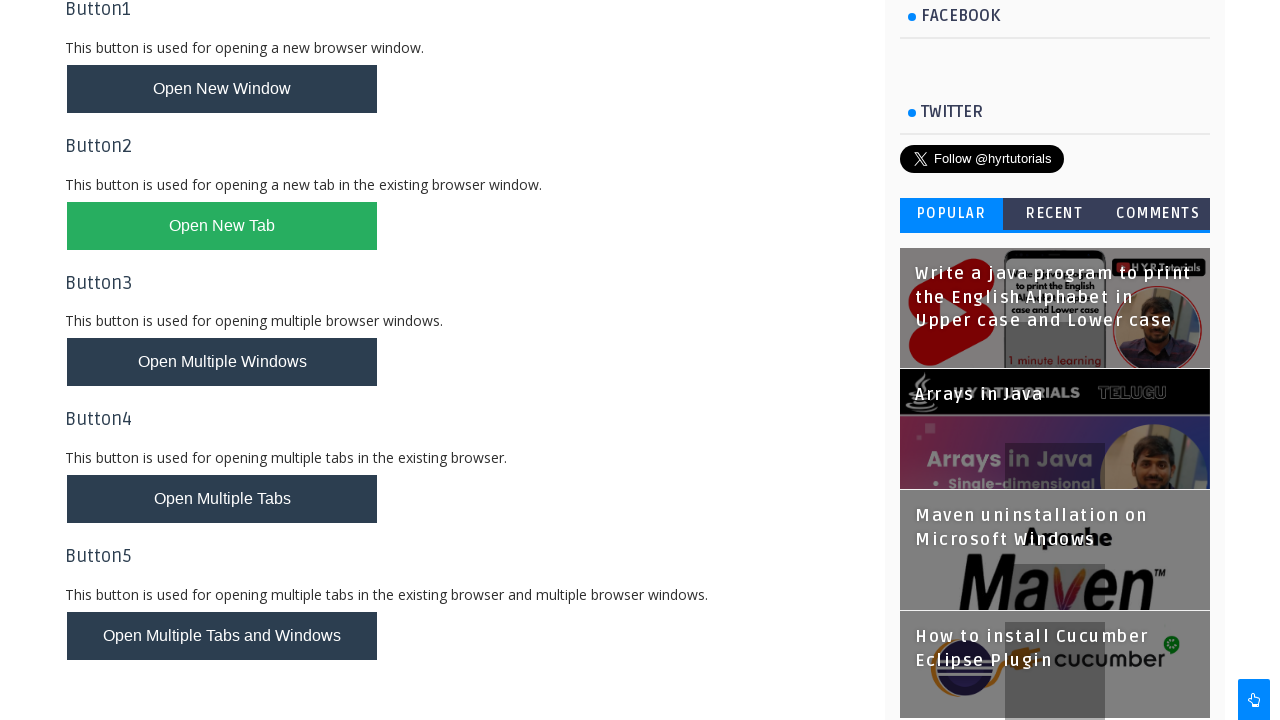

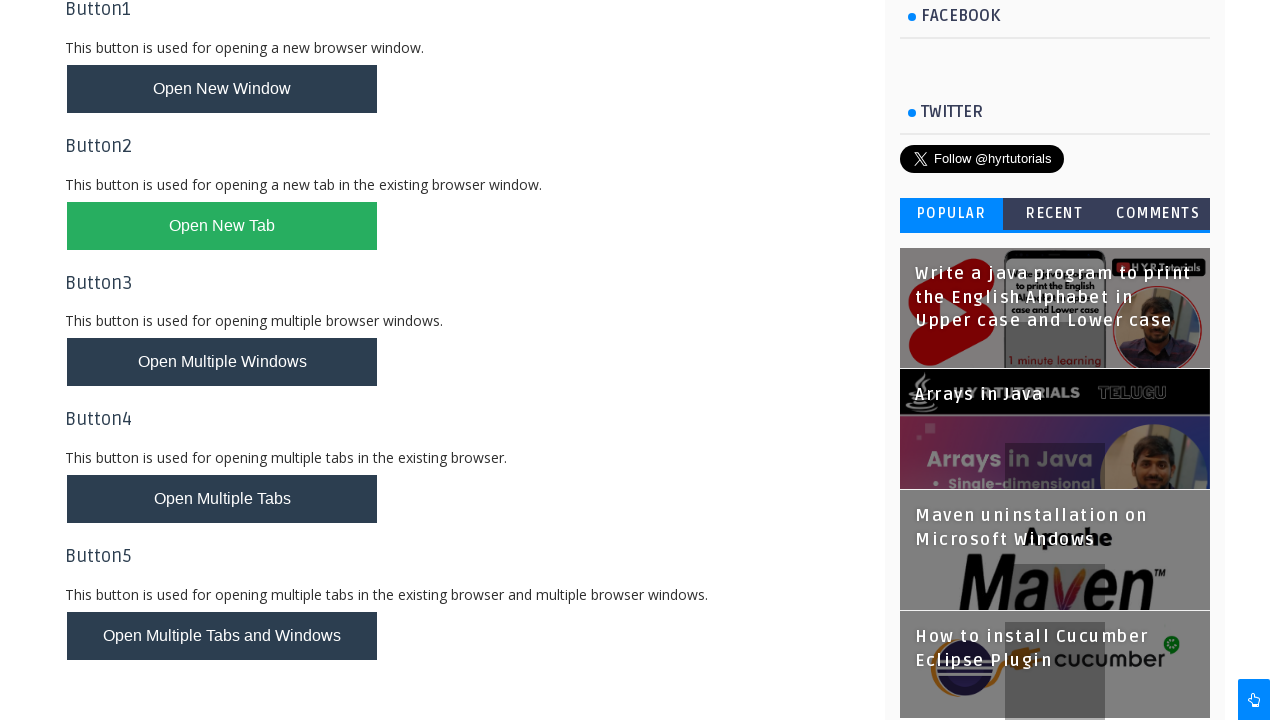